Navigates to the checkboxes page, clicks the second checkbox (which is initially checked), and verifies it becomes unchecked

Starting URL: http://the-internet.herokuapp.com/

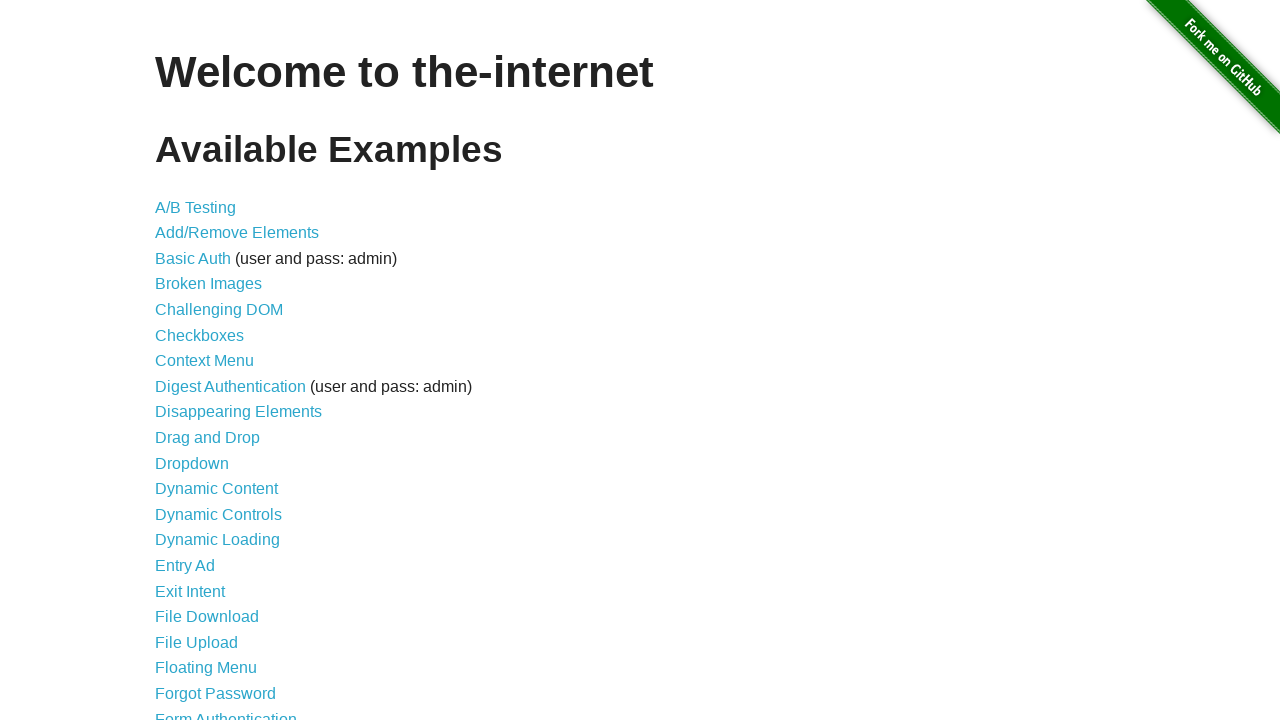

Clicked checkboxes link to navigate to checkboxes page at (200, 335) on a[href='/checkboxes']
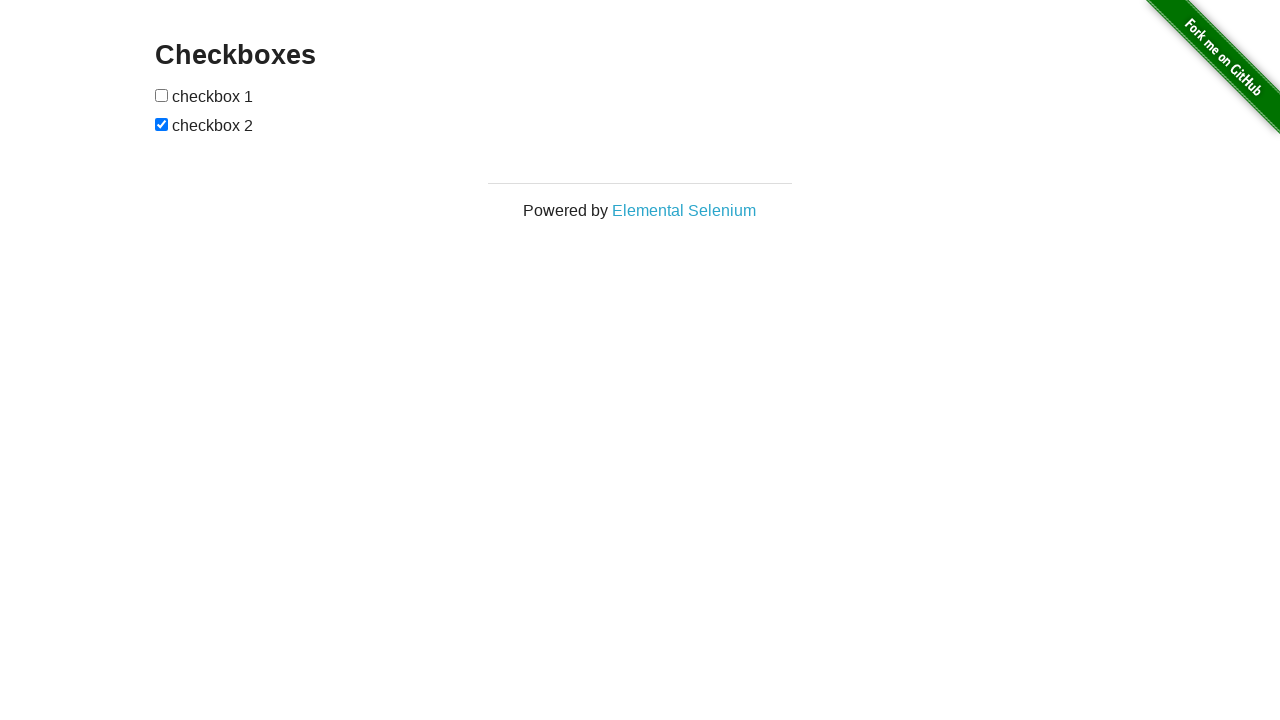

Checkboxes loaded and became visible
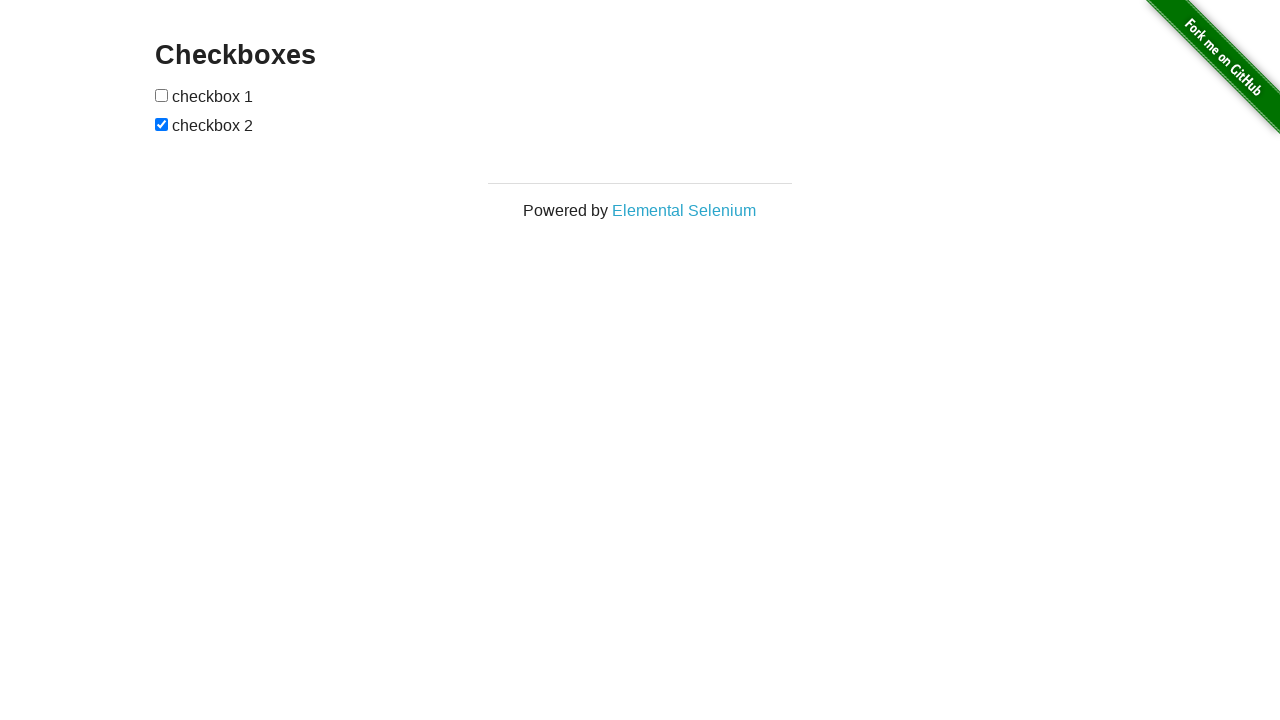

Clicked second checkbox to uncheck it at (162, 124) on [type=checkbox] >> nth=1
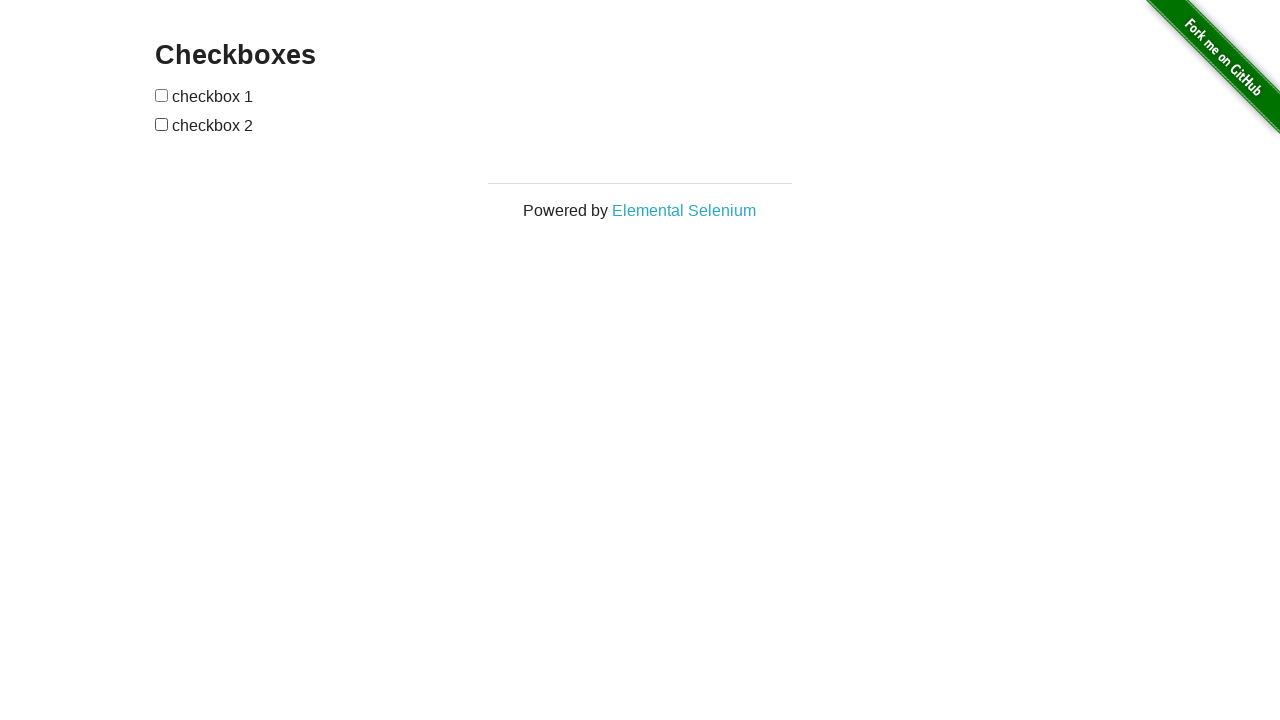

Verified second checkbox is now unchecked
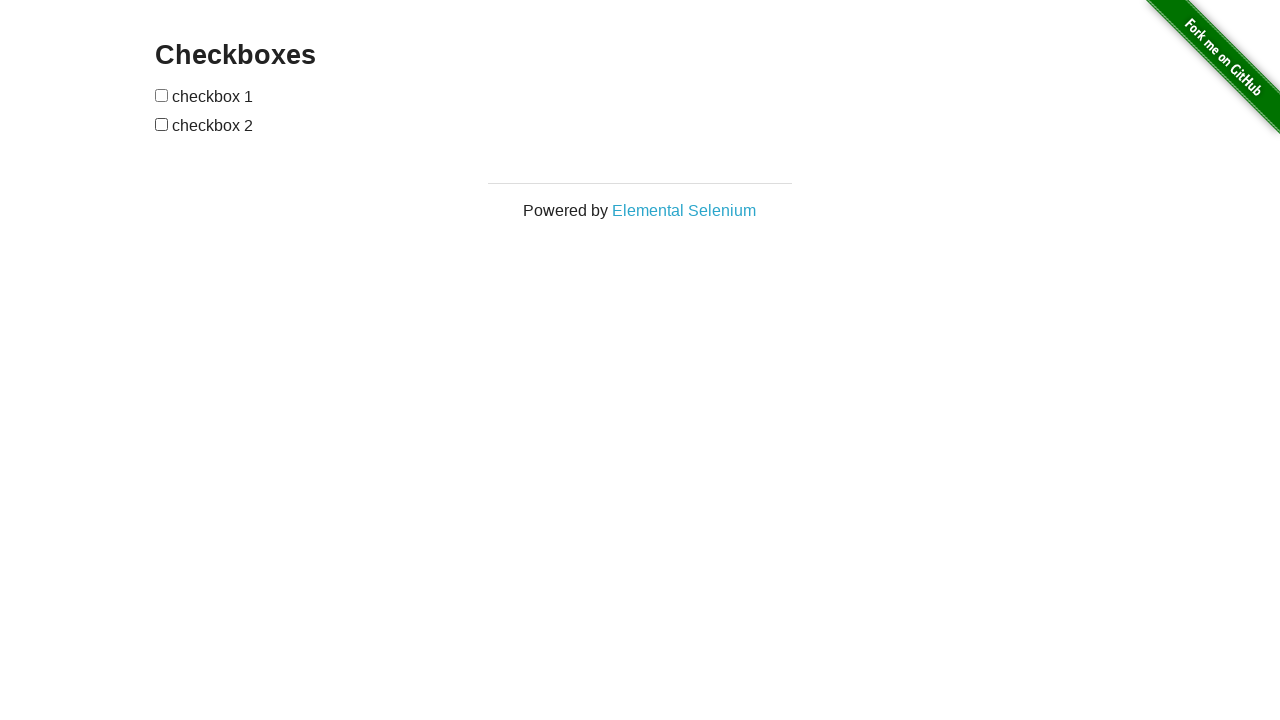

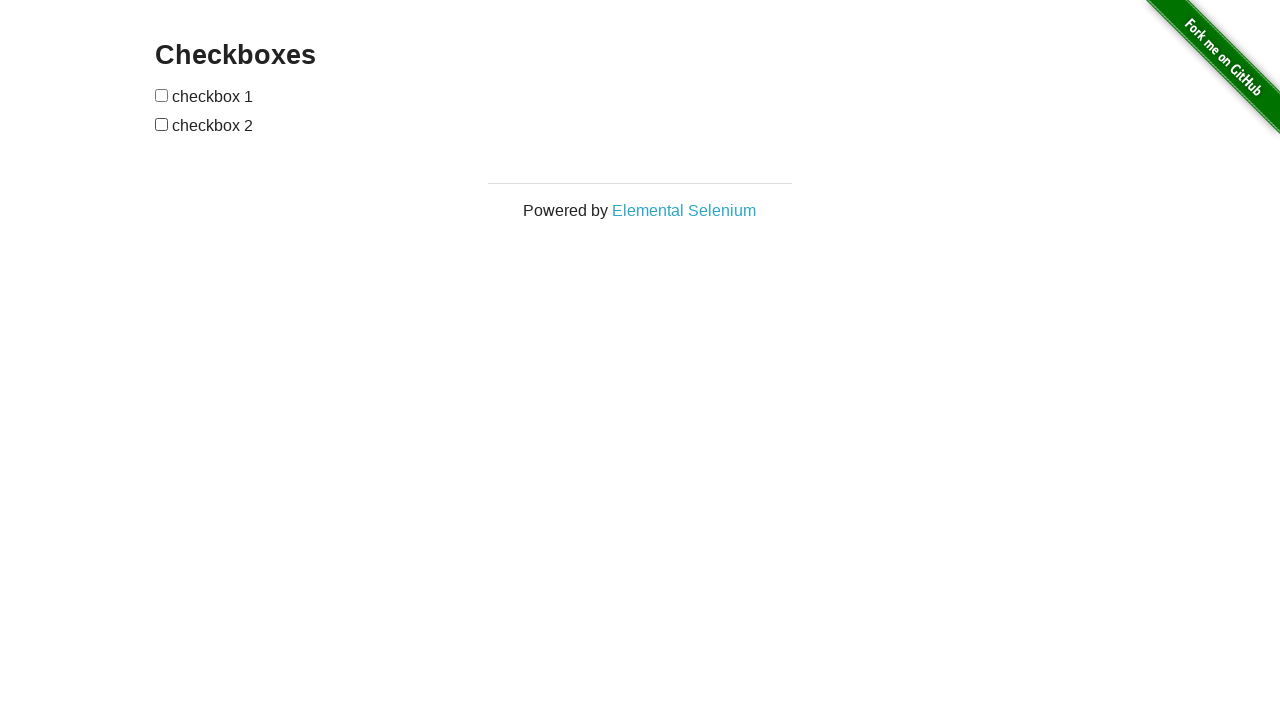